Navigates to the Y category page and verifies the table header names are correct

Starting URL: https://www.99-bottles-of-beer.net/

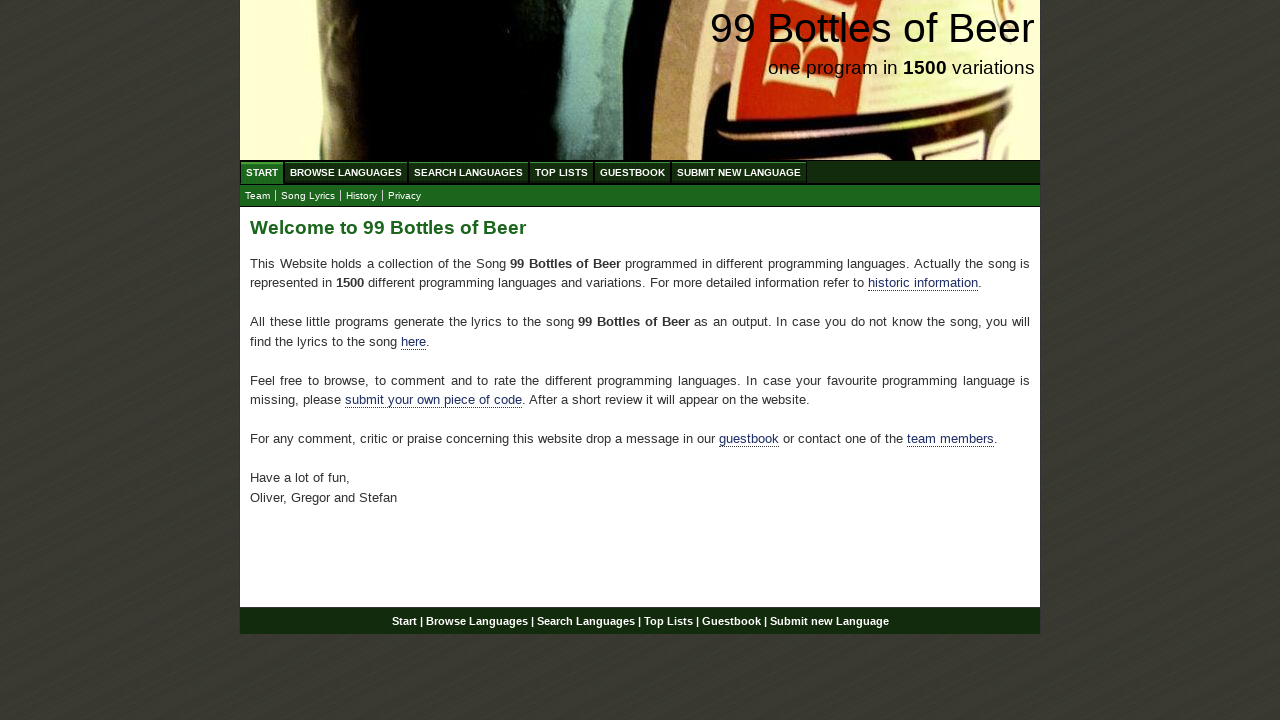

Clicked on Browse Languages menu at (346, 172) on text=Browse Languages
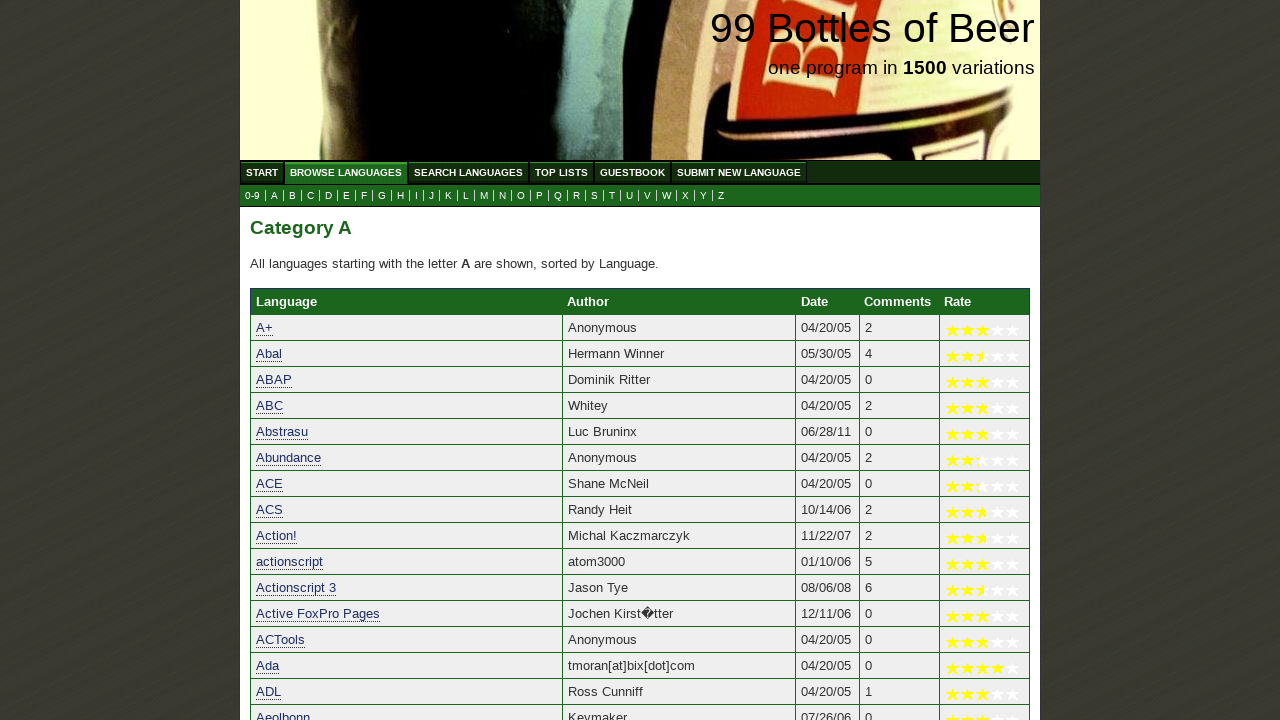

Clicked on Y category submenu at (704, 196) on a[href='y.html']
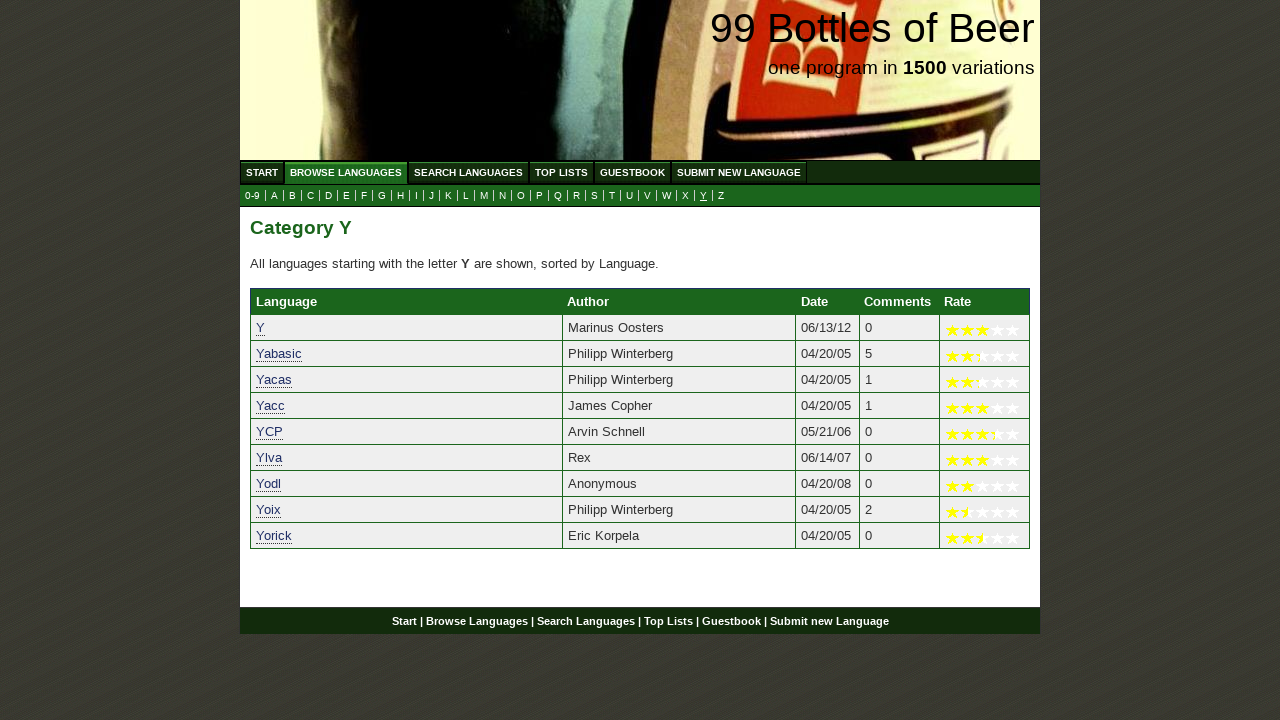

Table headers are visible on Y category page
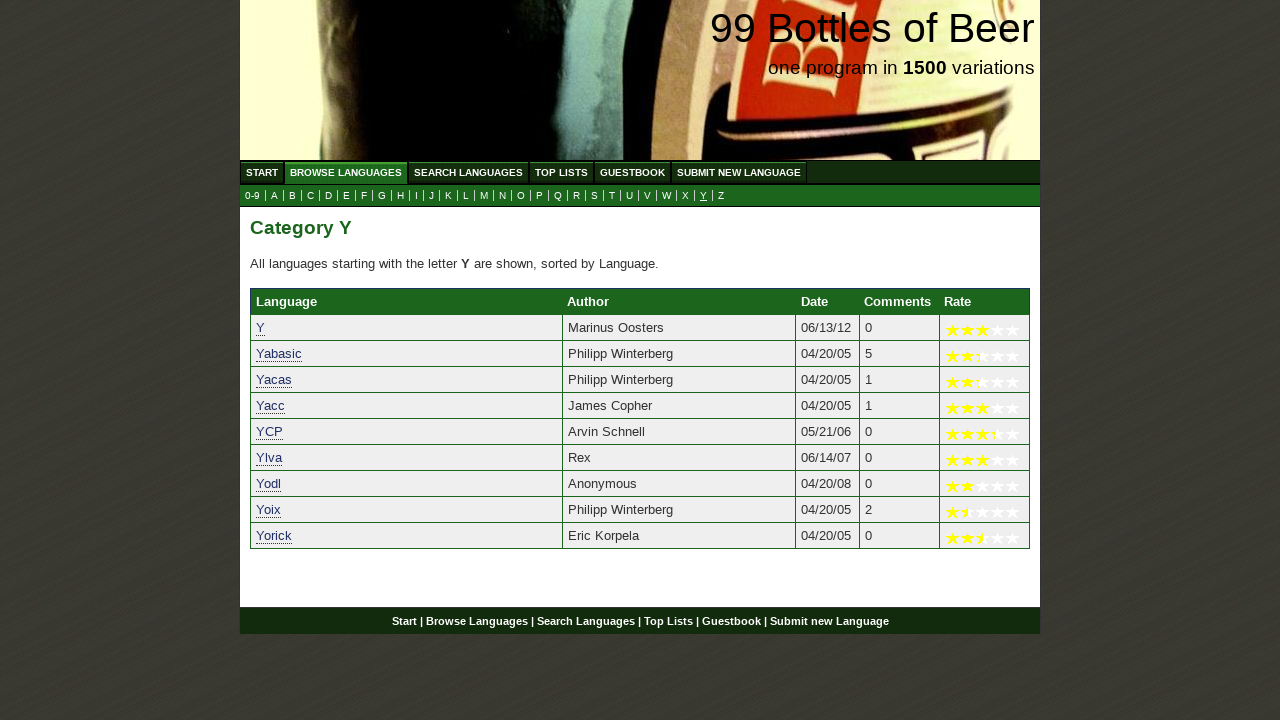

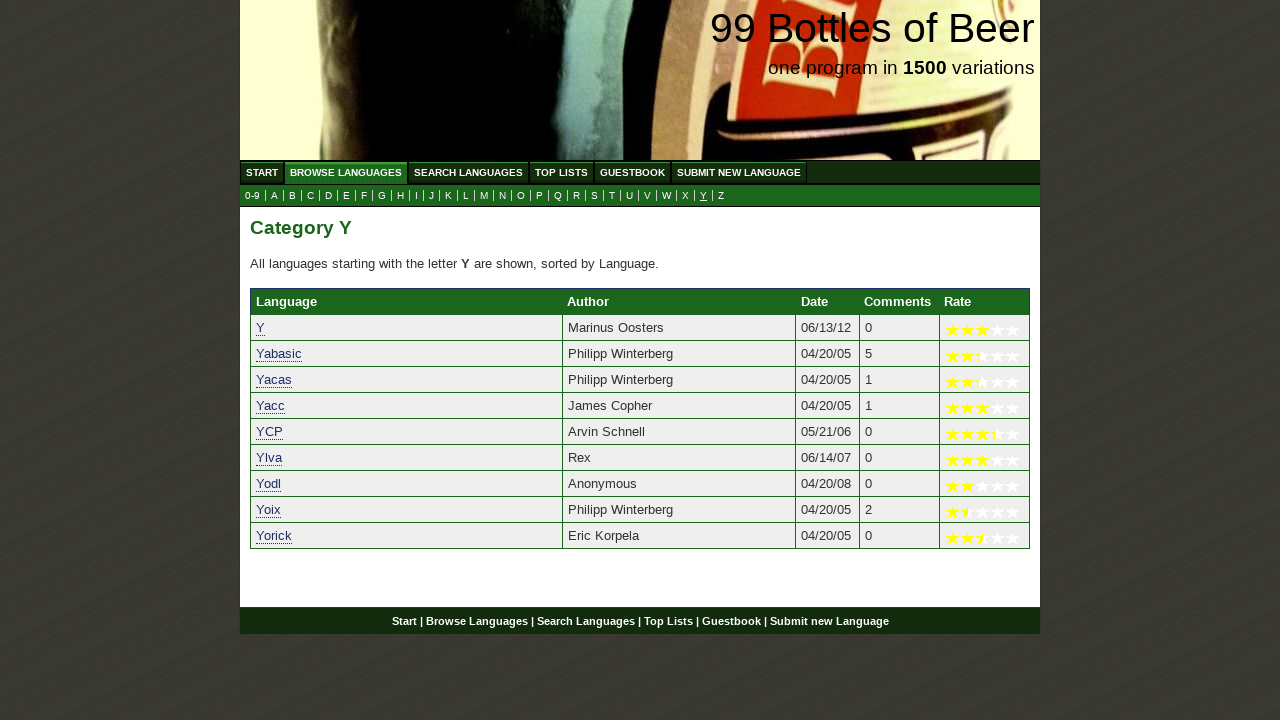